Tests browser navigation methods by navigating to different pages, going back and forward in history, and refreshing the page

Starting URL: https://www.selenium.dev/

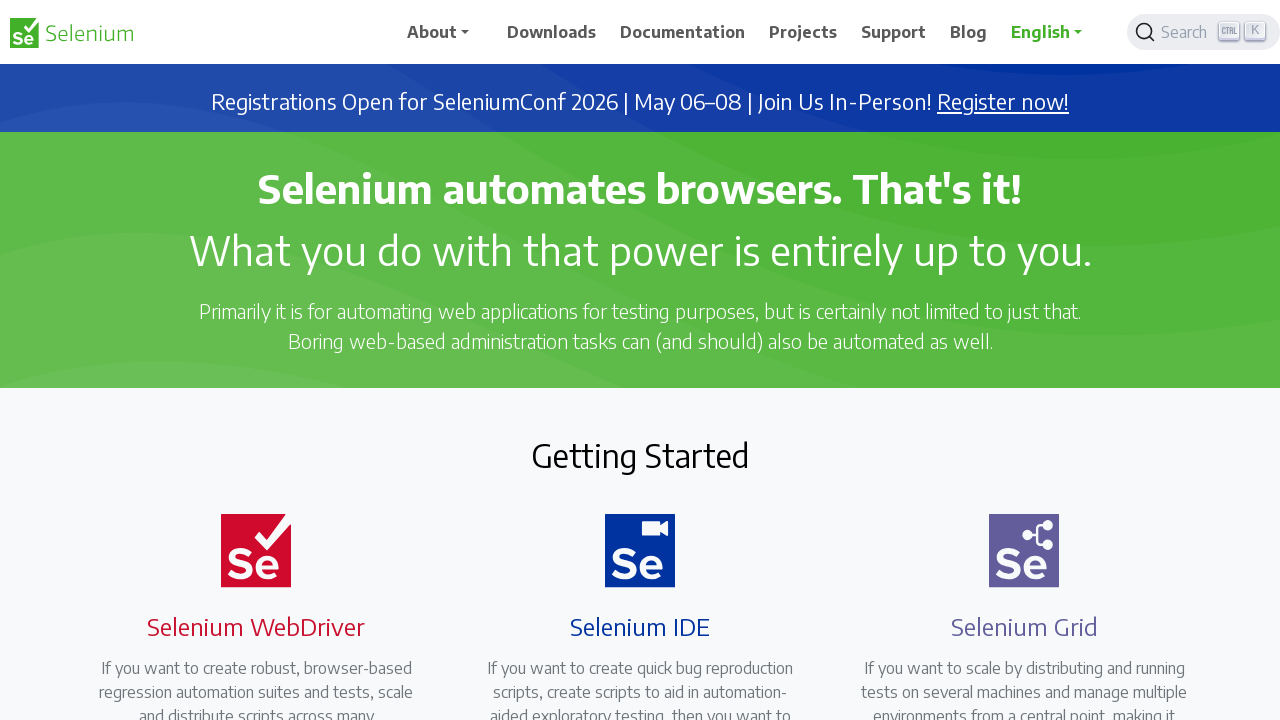

Navigated to Selenium downloads page
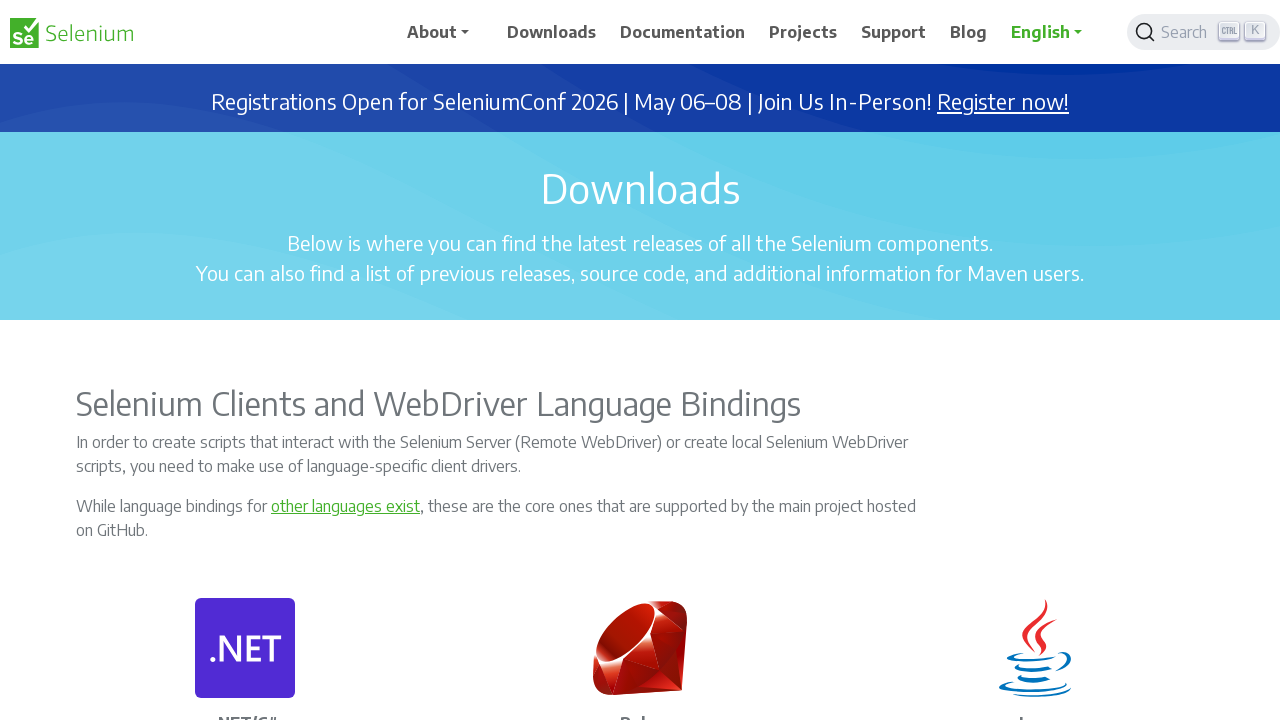

Navigated back to previous page in browser history
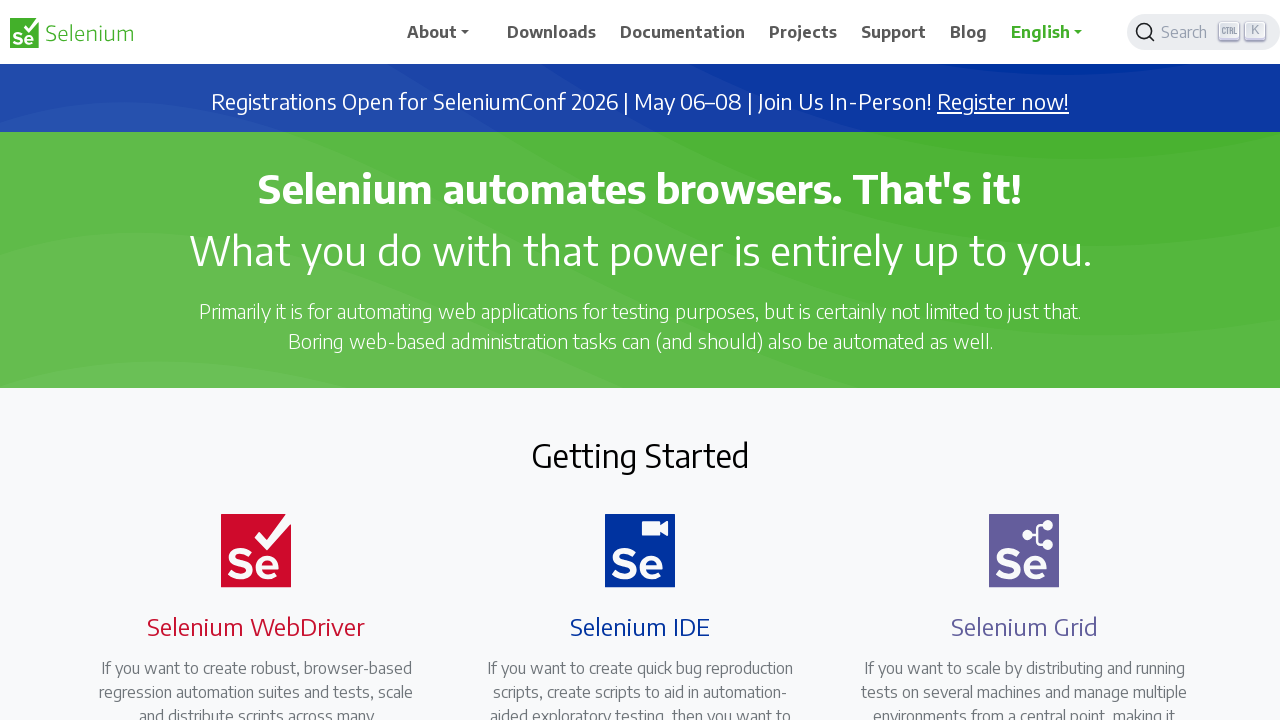

Navigated forward to downloads page in browser history
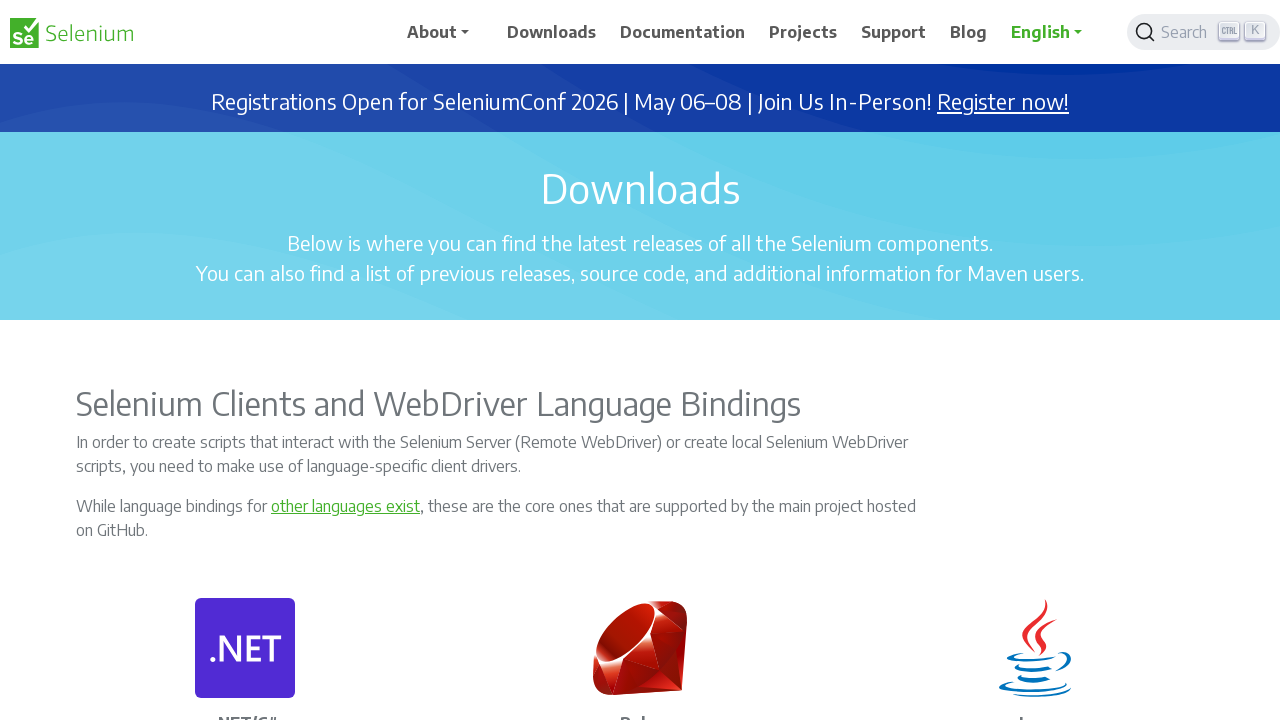

Refreshed the current page
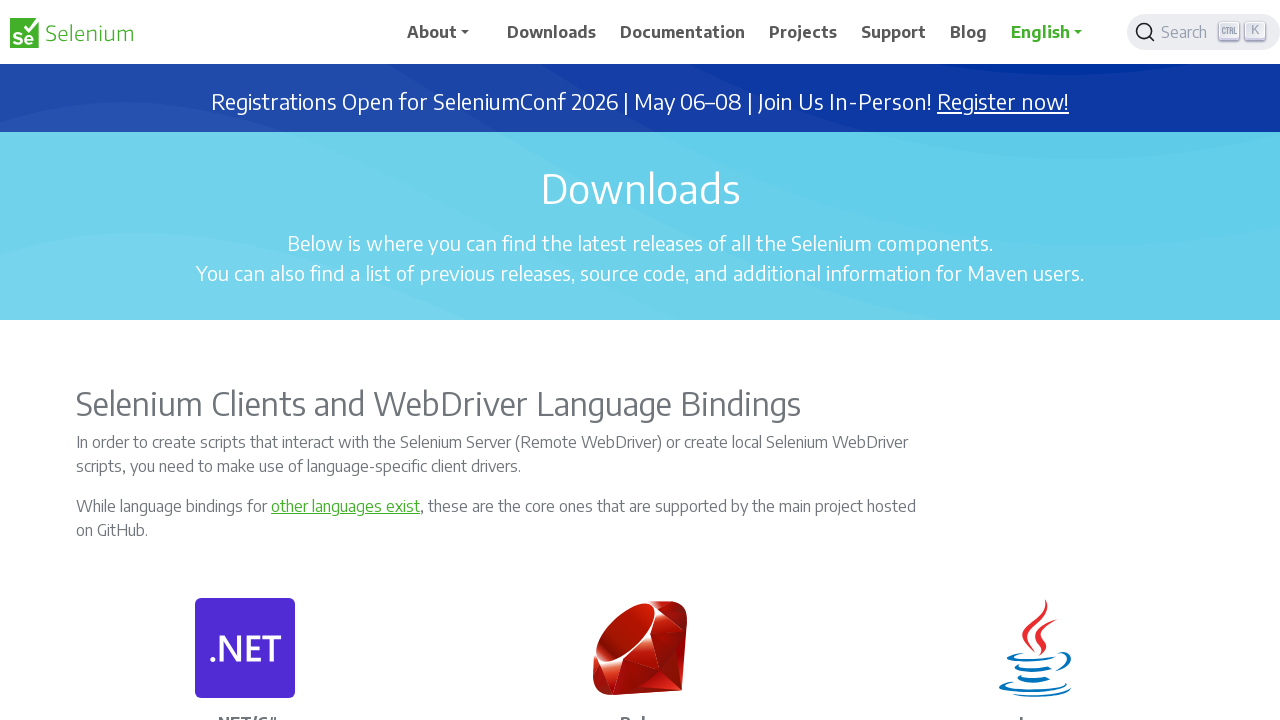

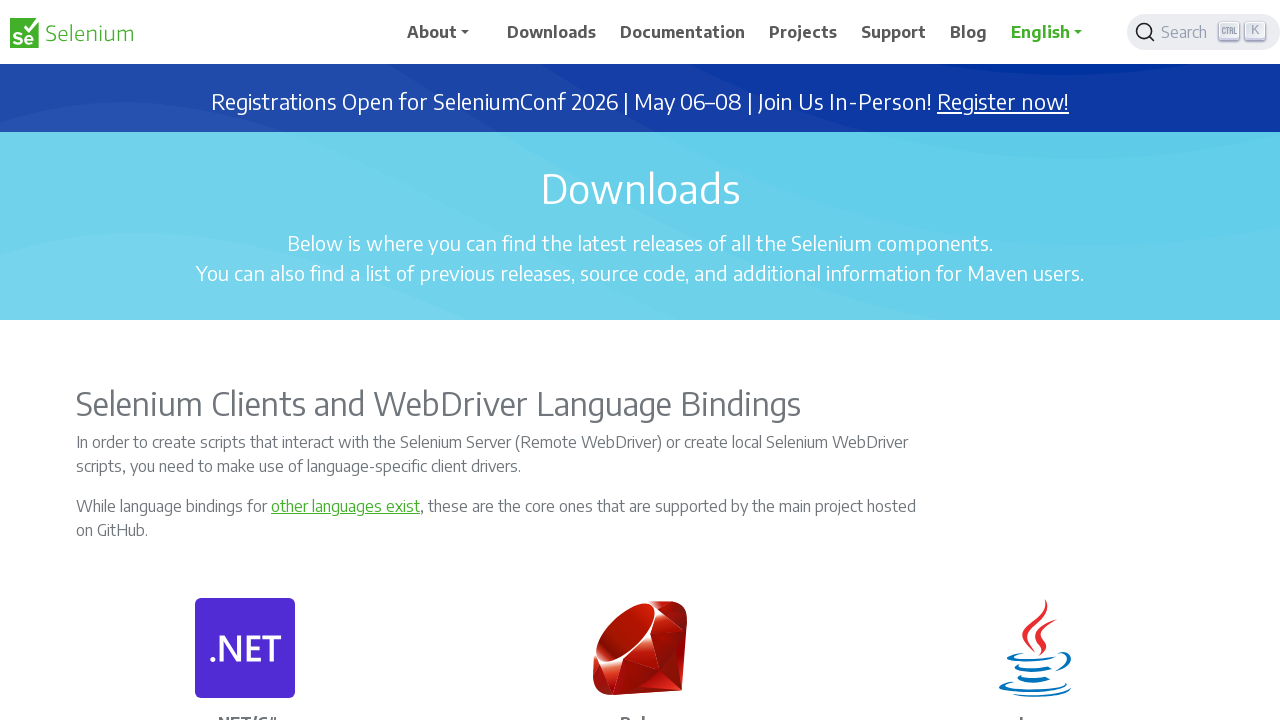